Verifies subscription functionality on home page by scrolling to footer, entering email, and confirming subscription success message

Starting URL: http://automationexercise.com

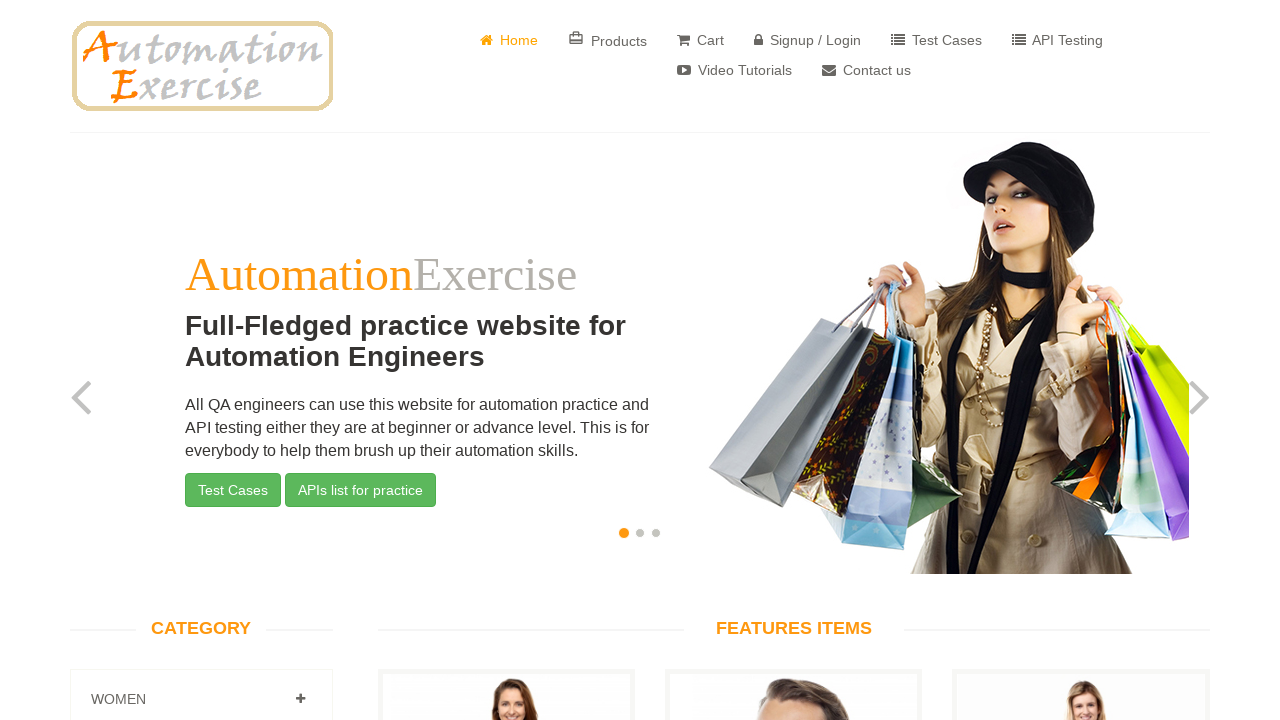

Scrolled to bottom of page to view footer
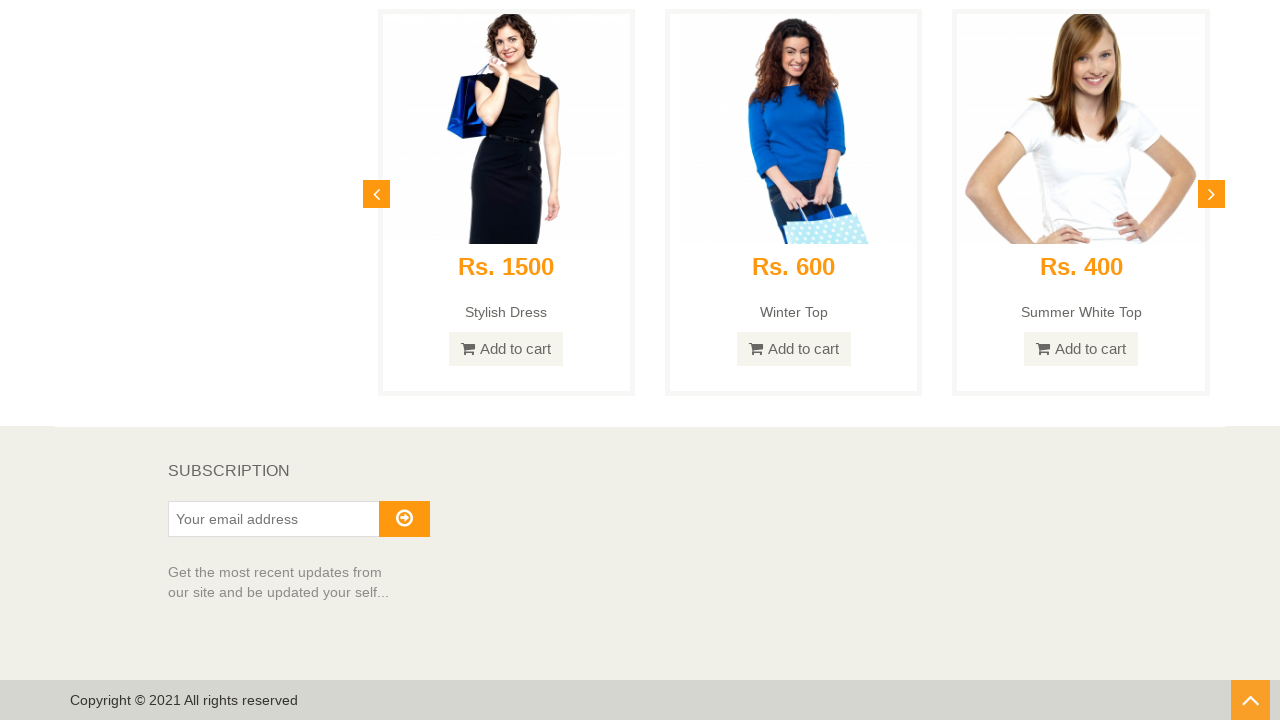

Subscription section header is visible
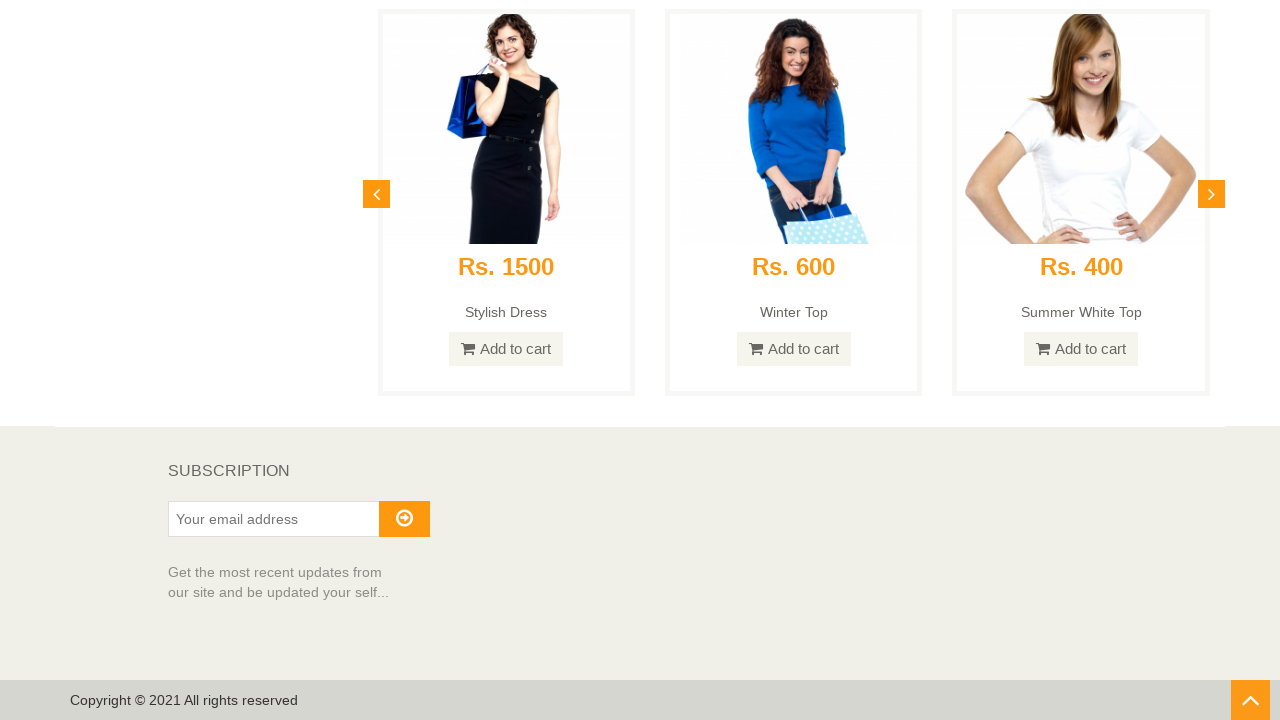

Entered email address 'subscriber.test@example.com' in subscription field on #susbscribe_email
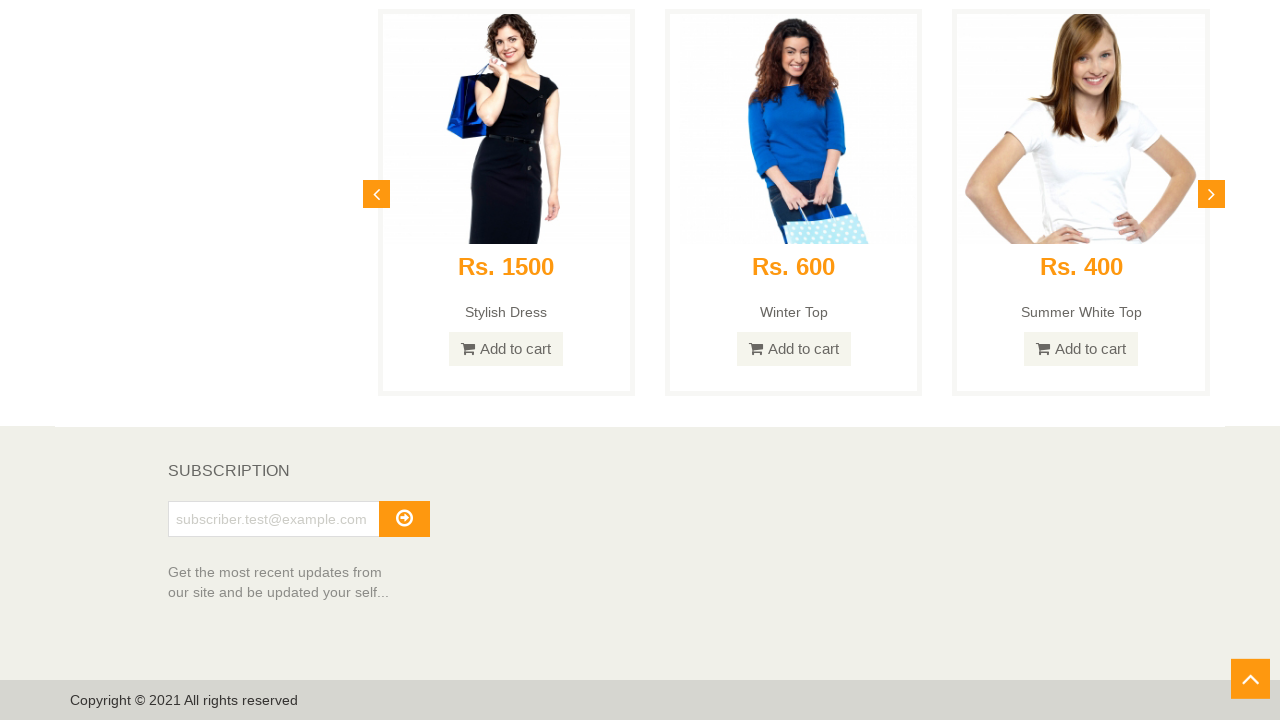

Clicked subscribe button at (404, 519) on #subscribe
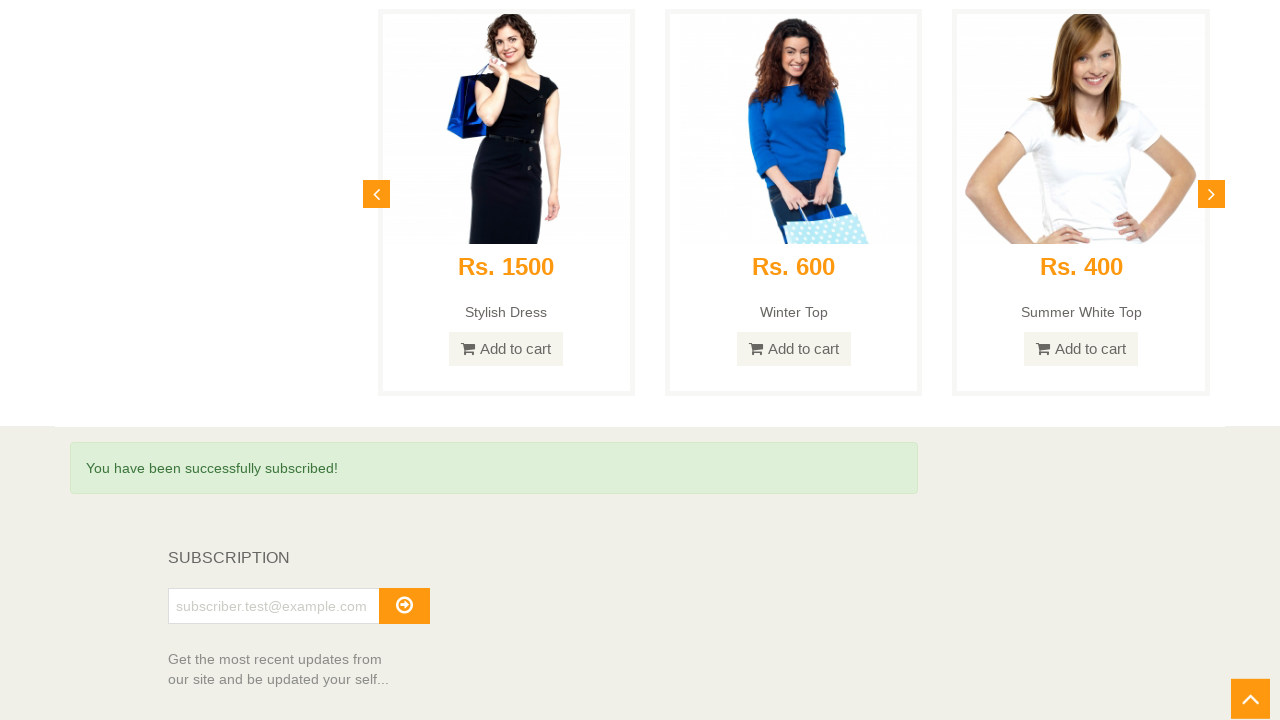

Subscription success message 'You have been successfully subscribed!' is displayed
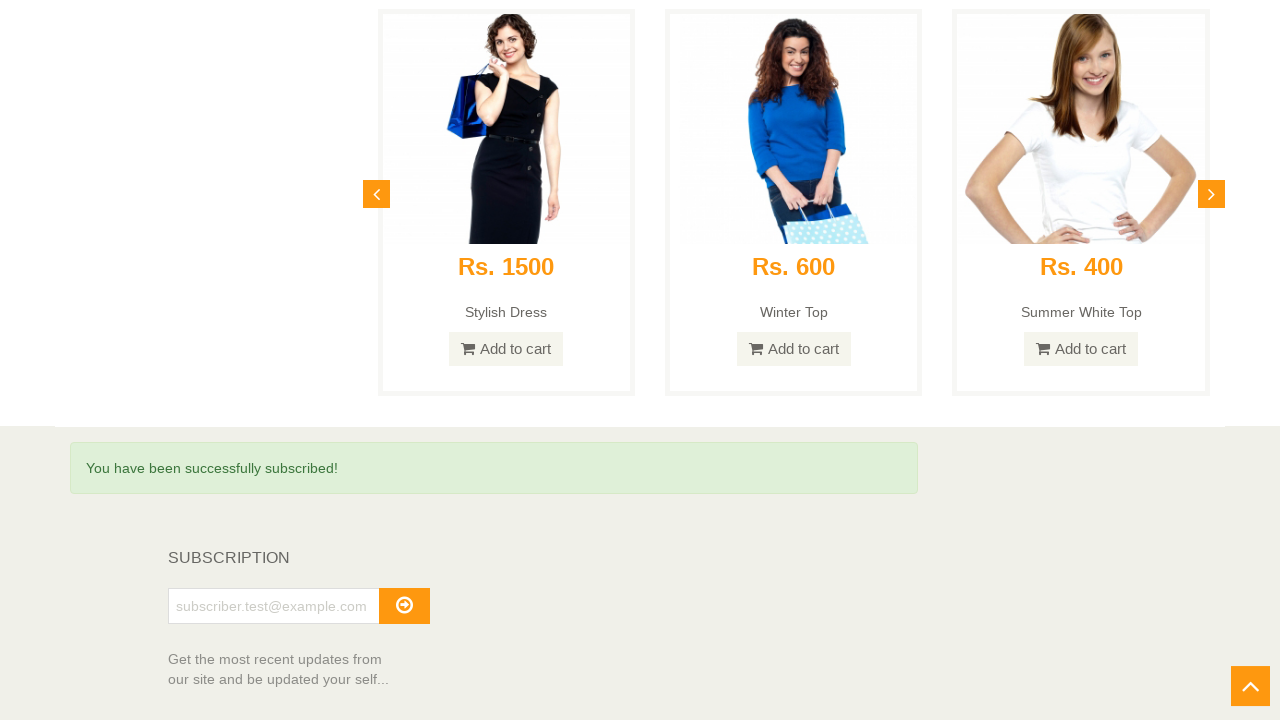

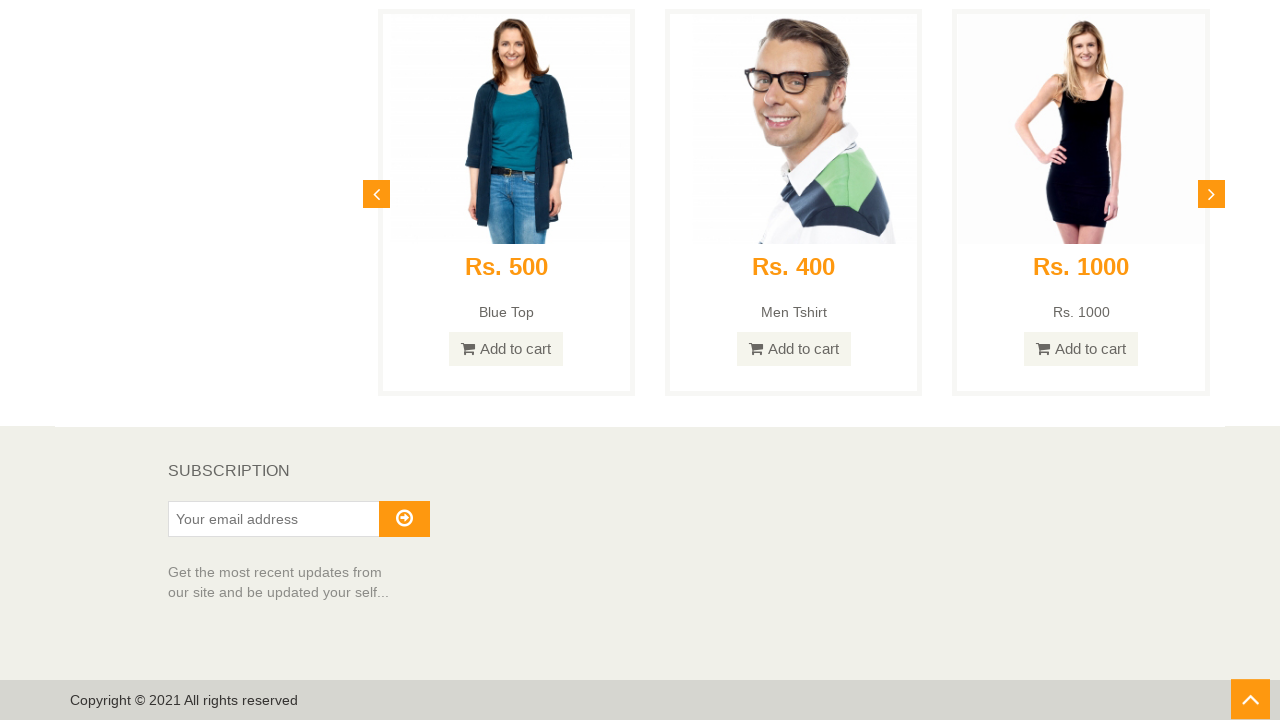